Tests that edits are saved when the input field loses focus (blur event)

Starting URL: https://demo.playwright.dev/todomvc

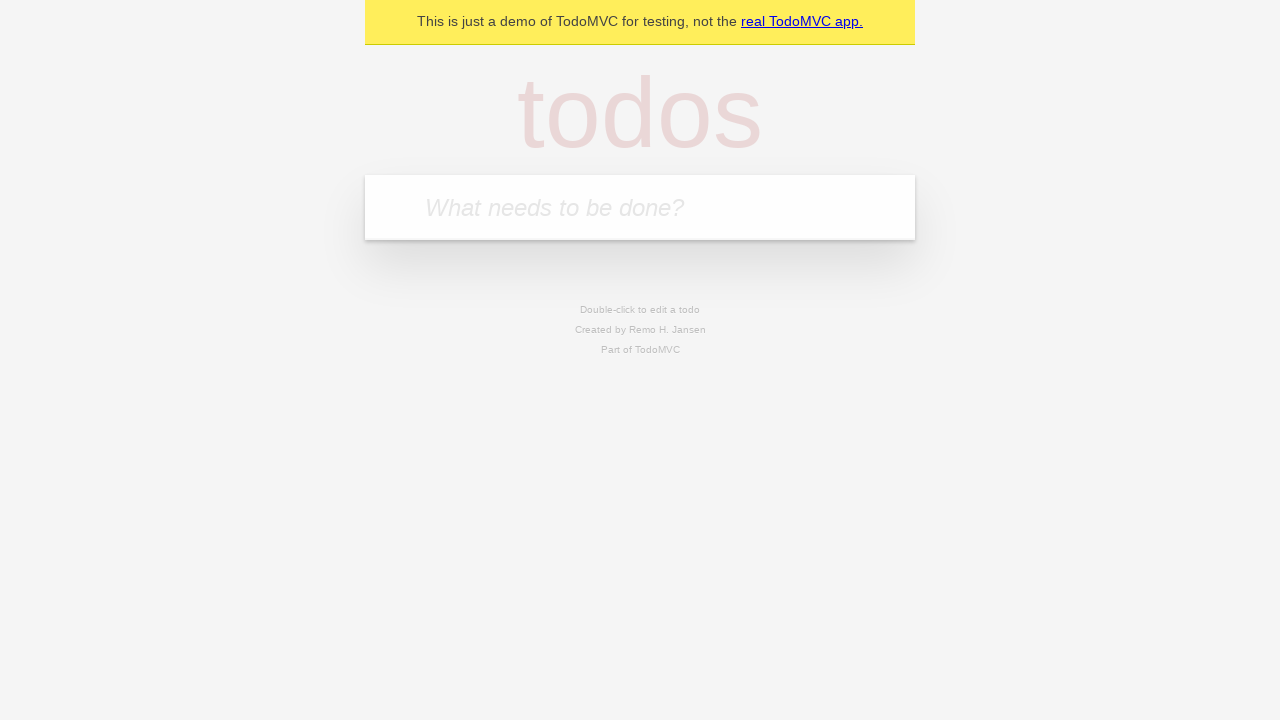

Filled new todo input with 'buy some cheese' on .new-todo
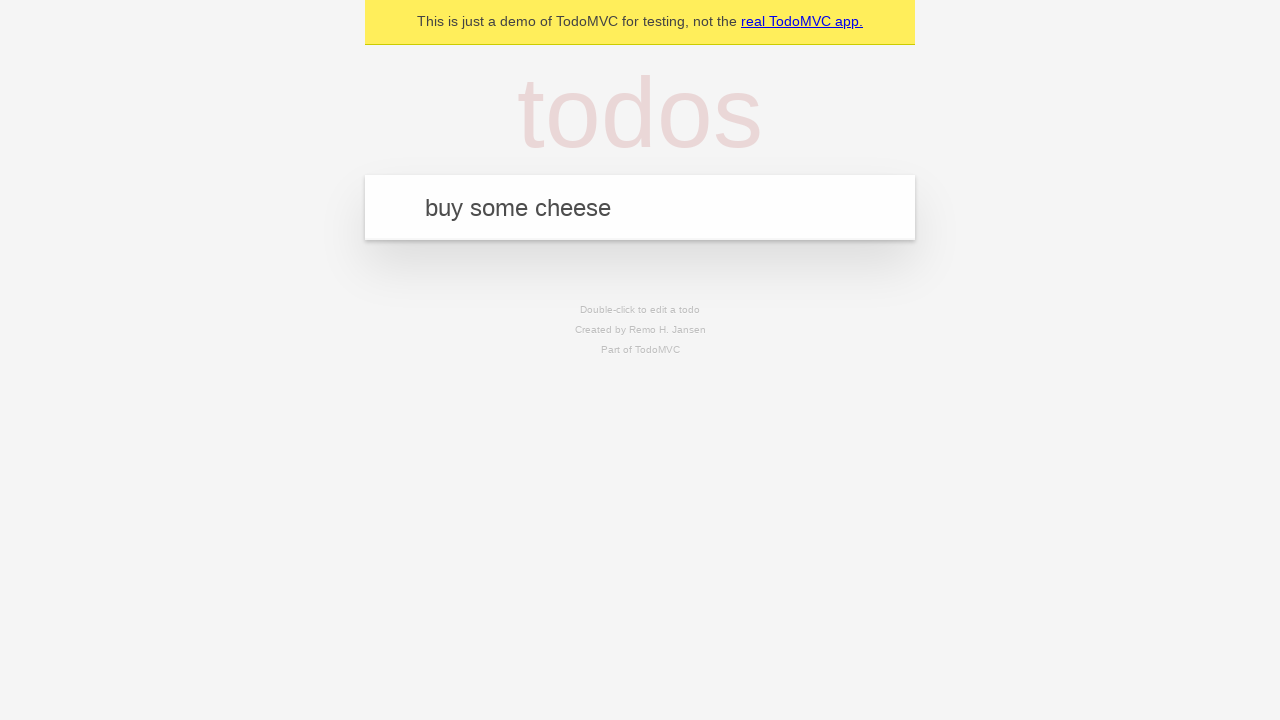

Pressed Enter to create first todo on .new-todo
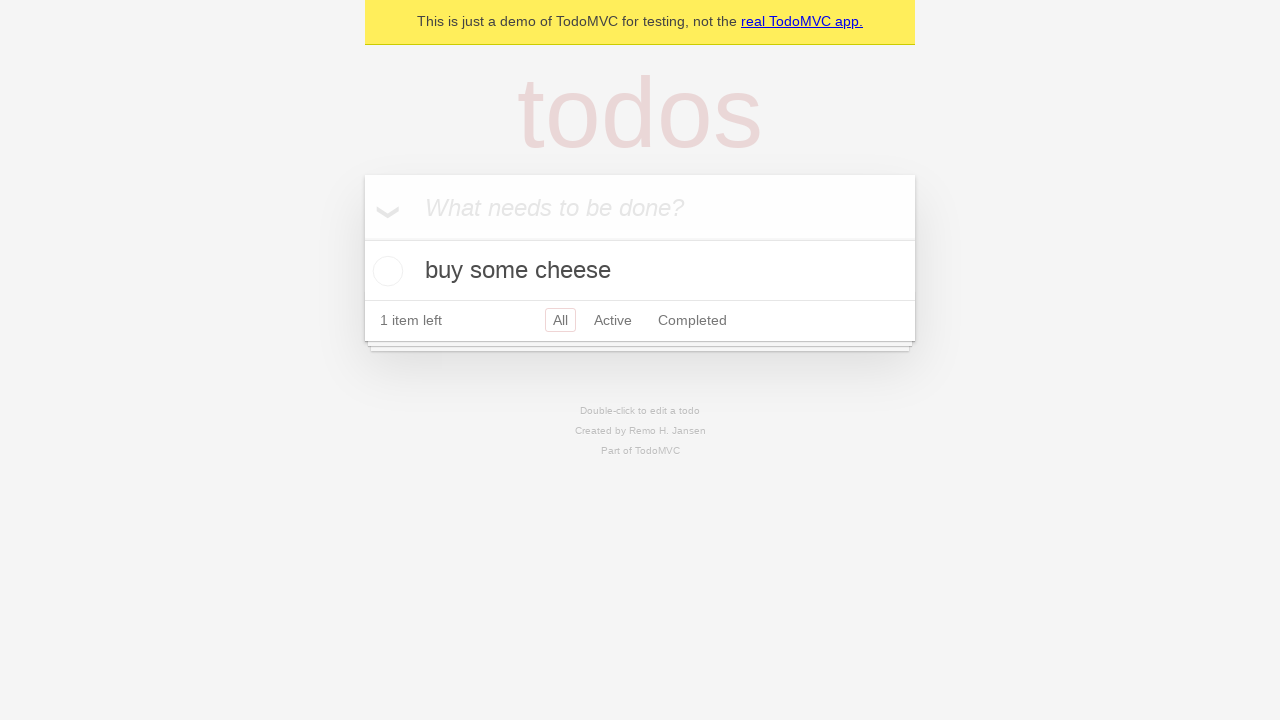

Filled new todo input with 'feed the cat' on .new-todo
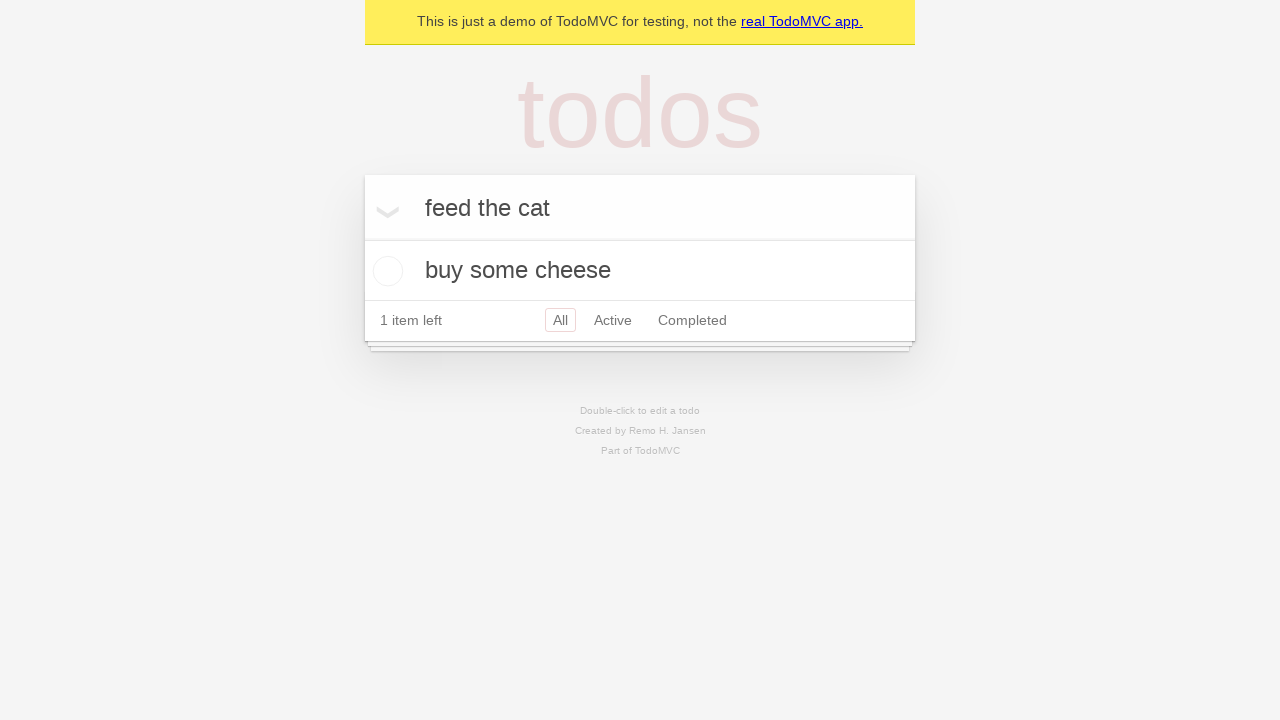

Pressed Enter to create second todo on .new-todo
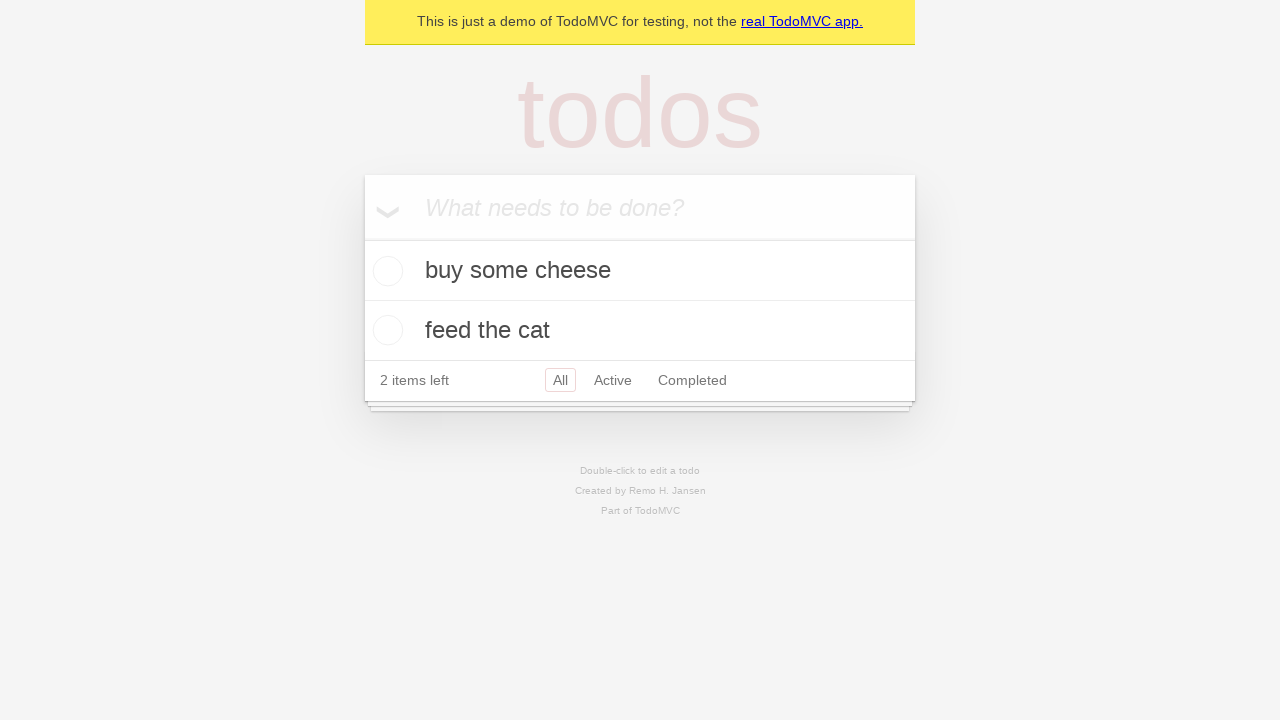

Filled new todo input with 'book a doctors appointment' on .new-todo
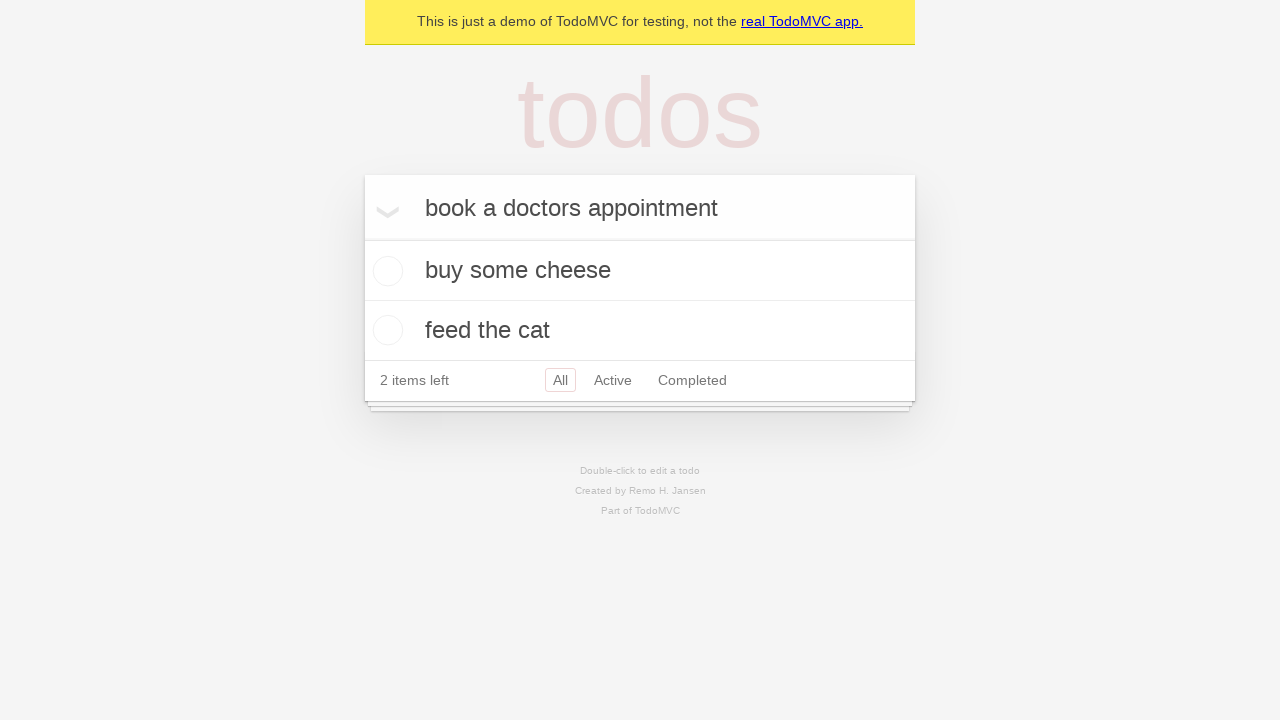

Pressed Enter to create third todo on .new-todo
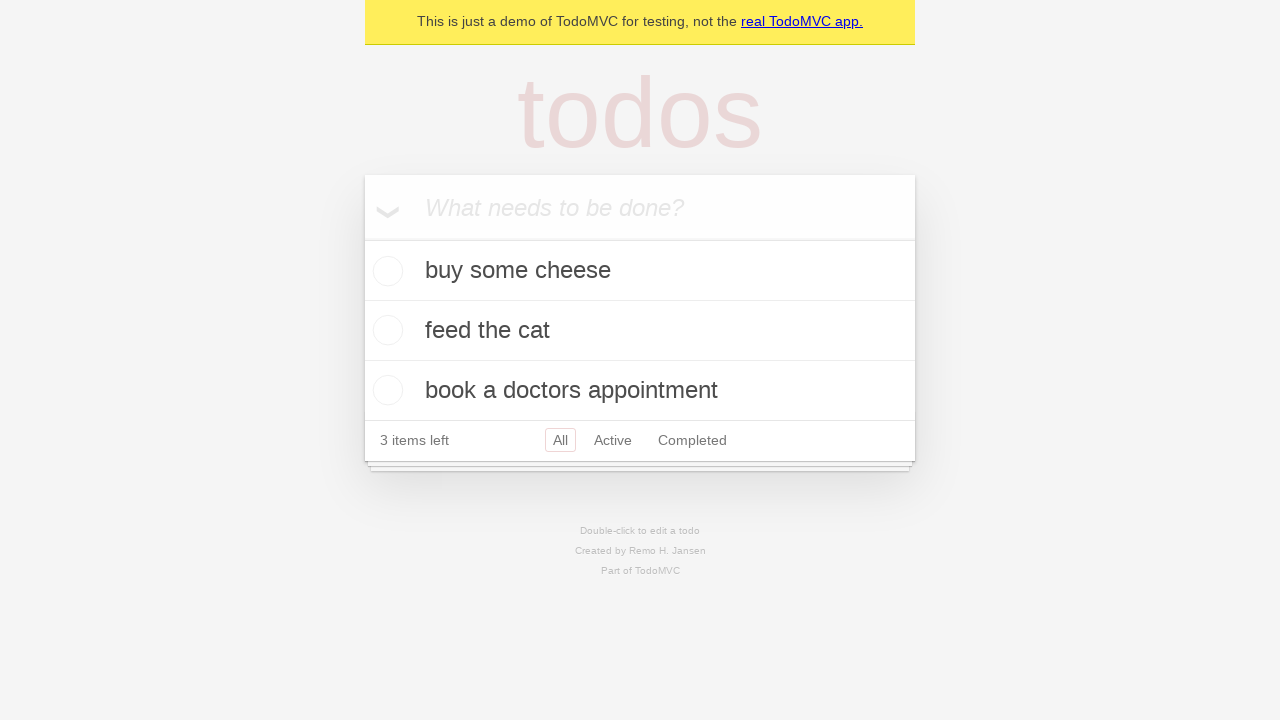

Double-clicked second todo to enter edit mode at (640, 331) on .todo-list li >> nth=1
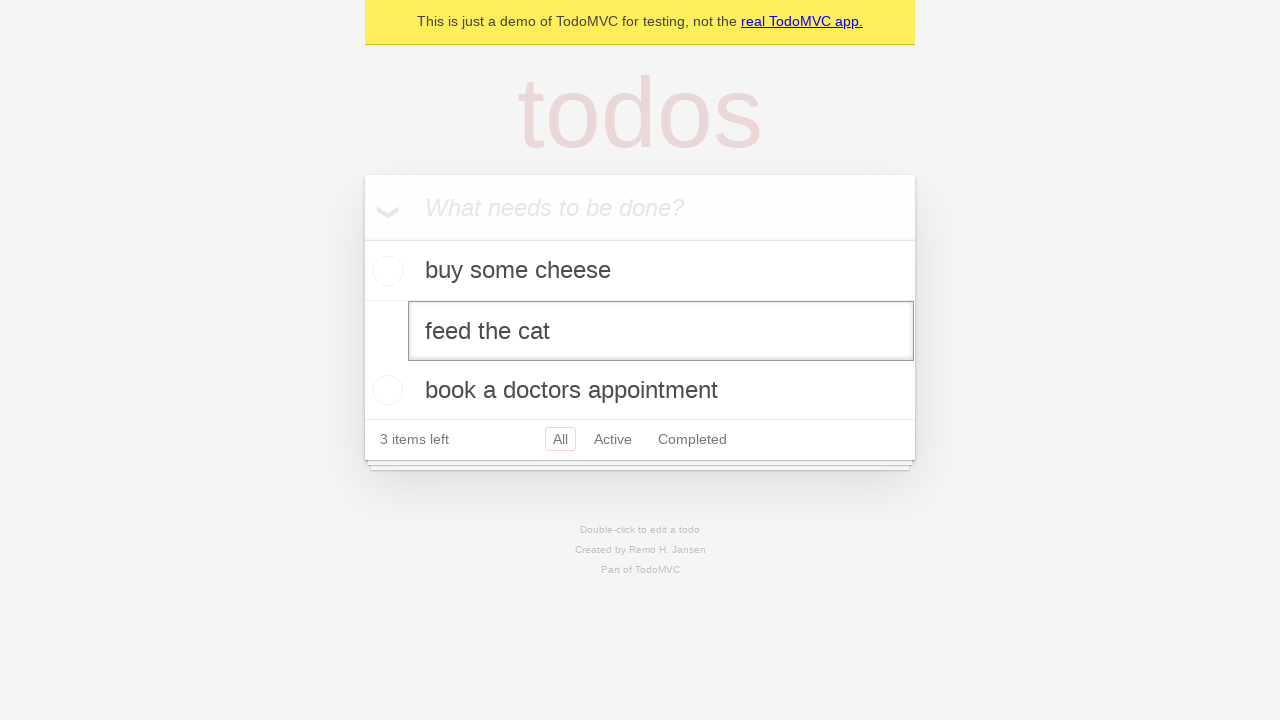

Filled edit field with 'buy some sausages' on .todo-list li >> nth=1 >> .edit
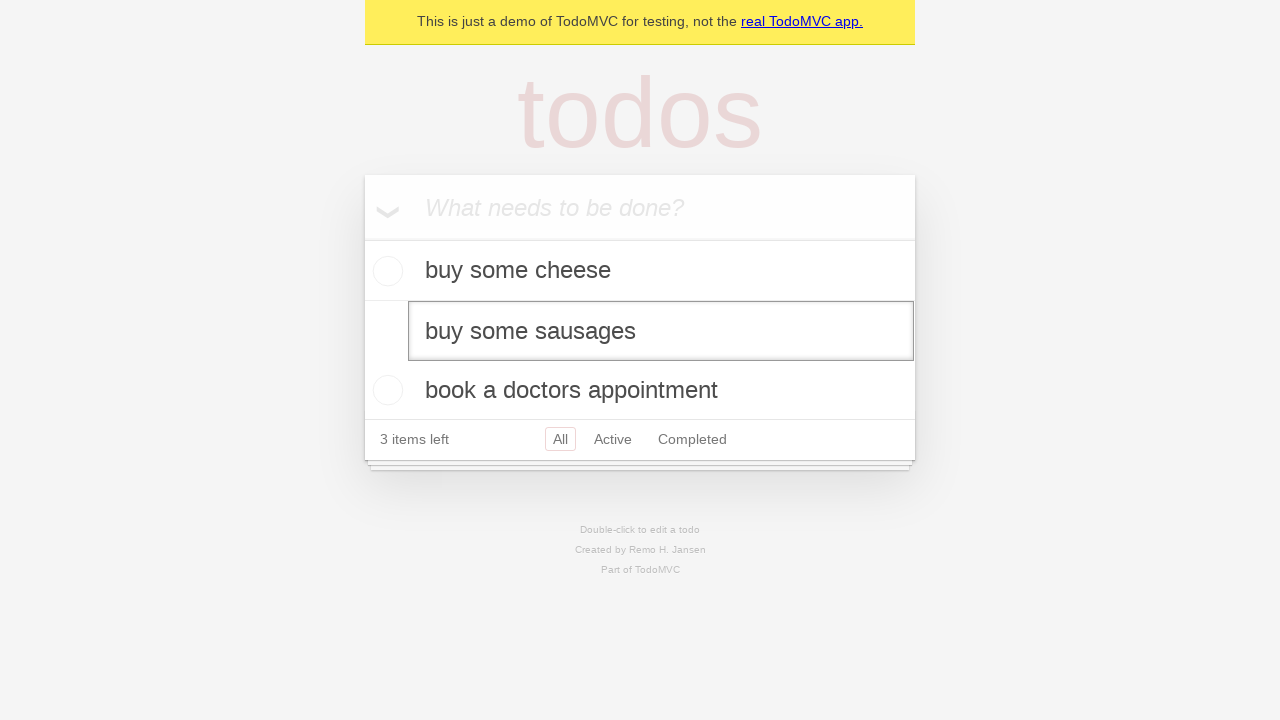

Dispatched blur event on edit field to save changes
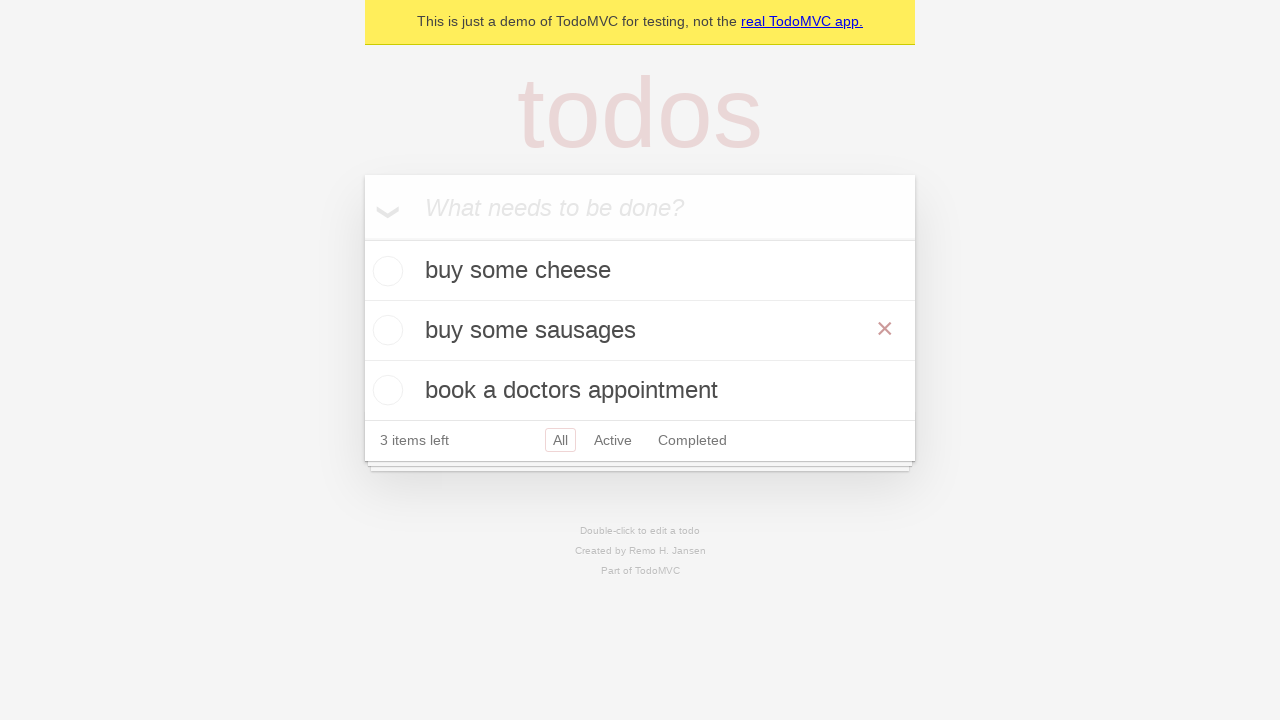

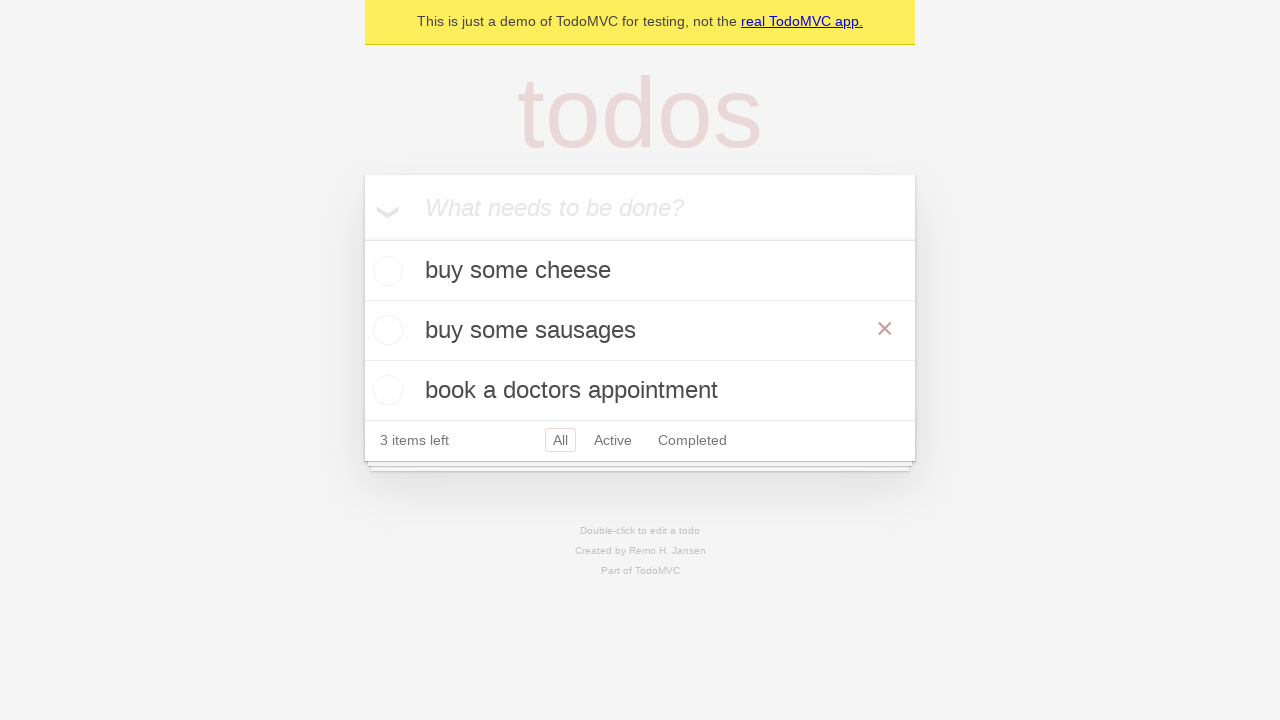